Tests drag and drop functionality by dragging an element and dropping it onto a target element within an iframe

Starting URL: https://jqueryui.com/droppable/

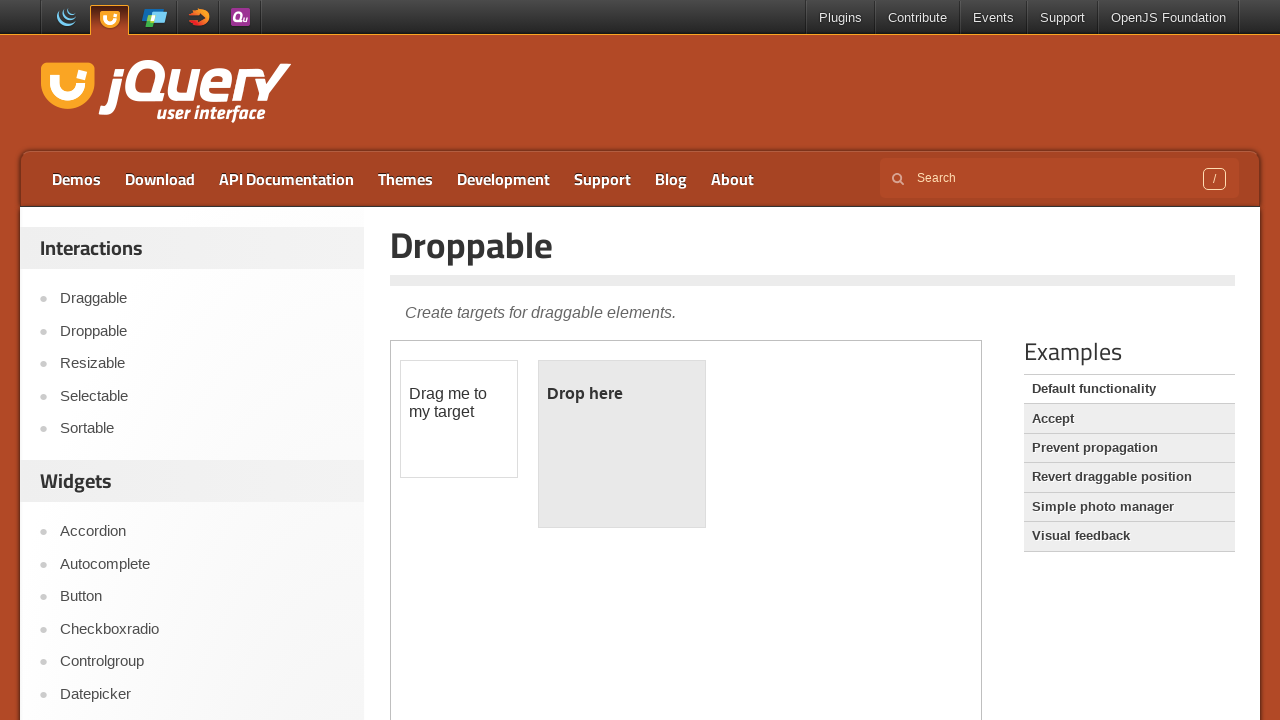

Located the first iframe containing drag and drop elements
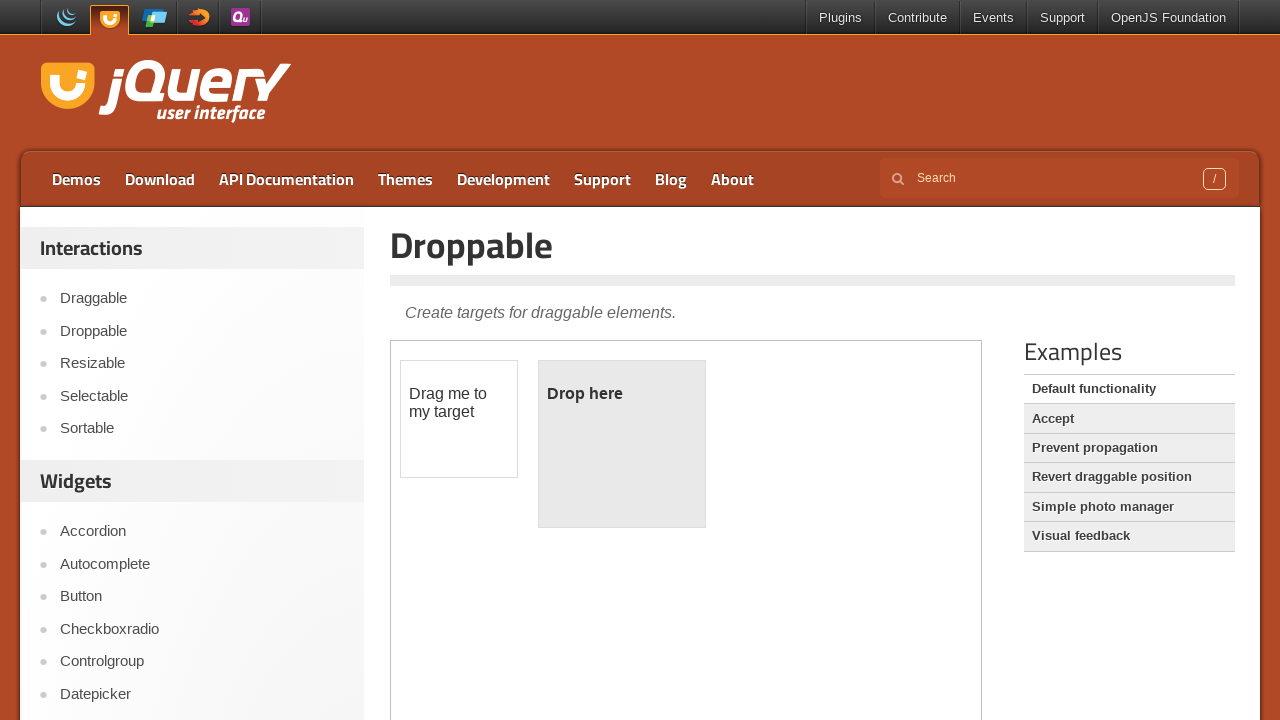

Located the draggable element with id 'draggable' within the iframe
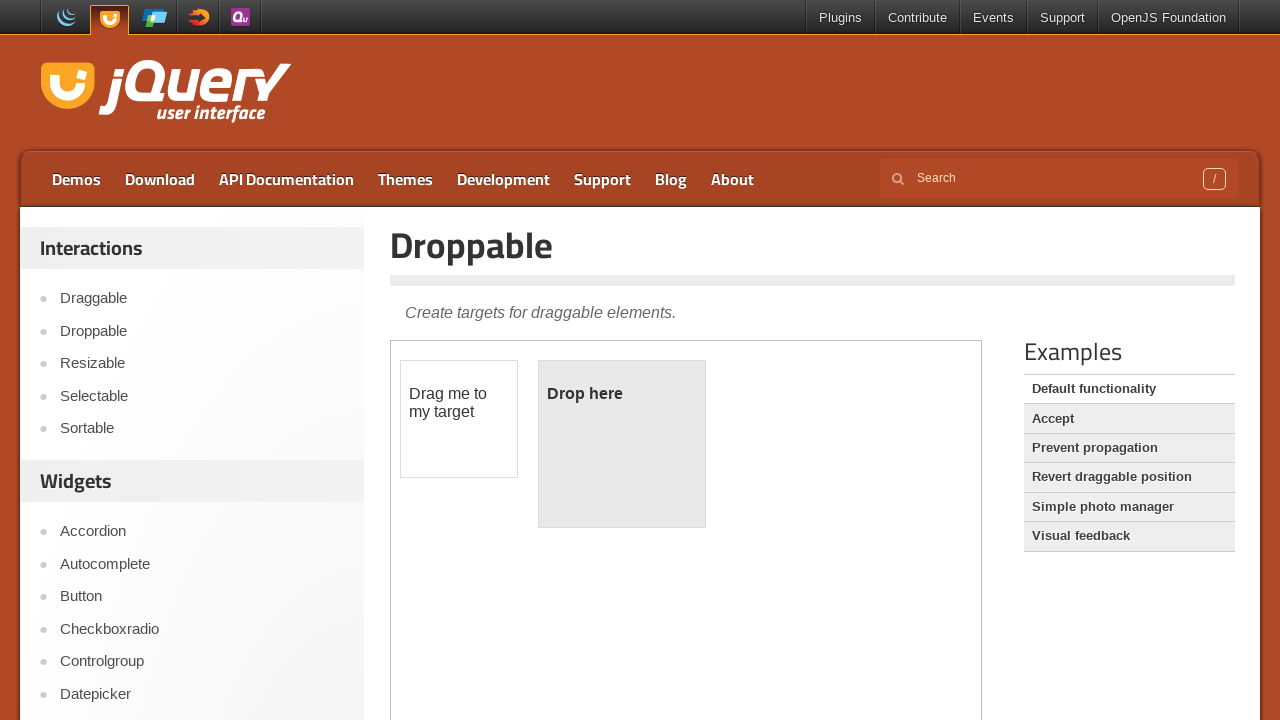

Located the droppable target element with id 'droppable' within the iframe
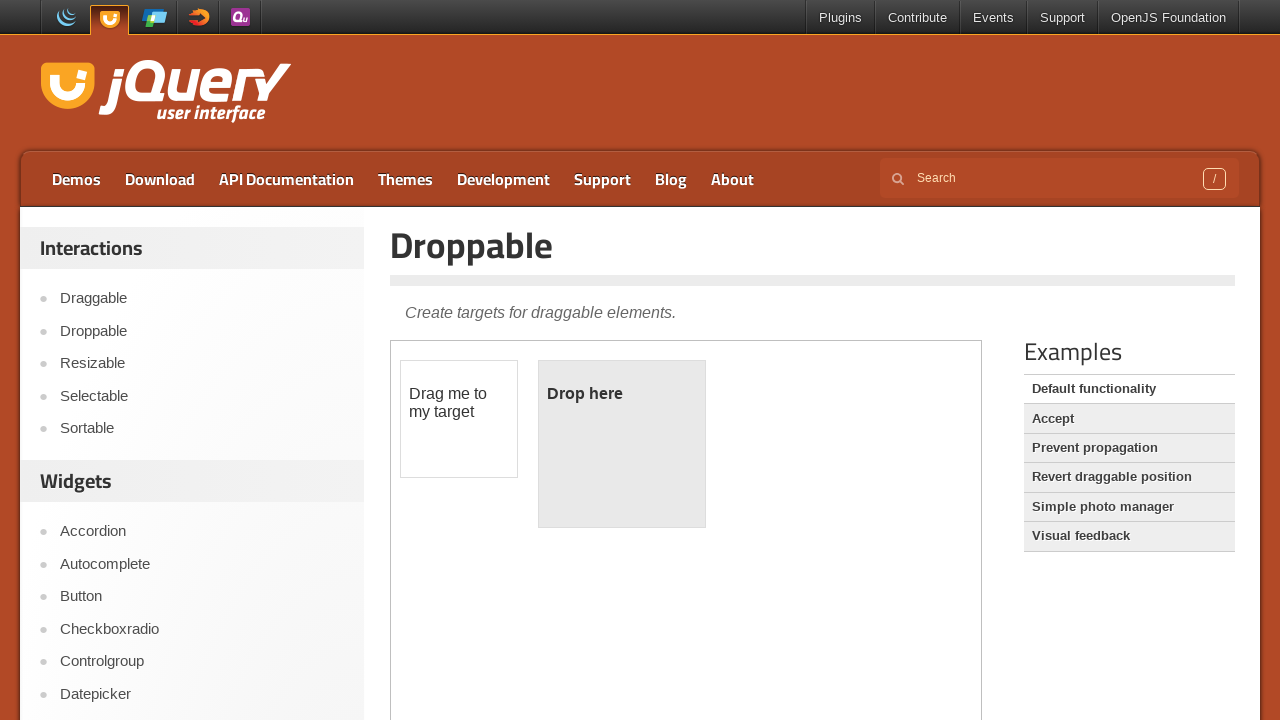

Dragged the draggable element and dropped it onto the droppable target element at (622, 444)
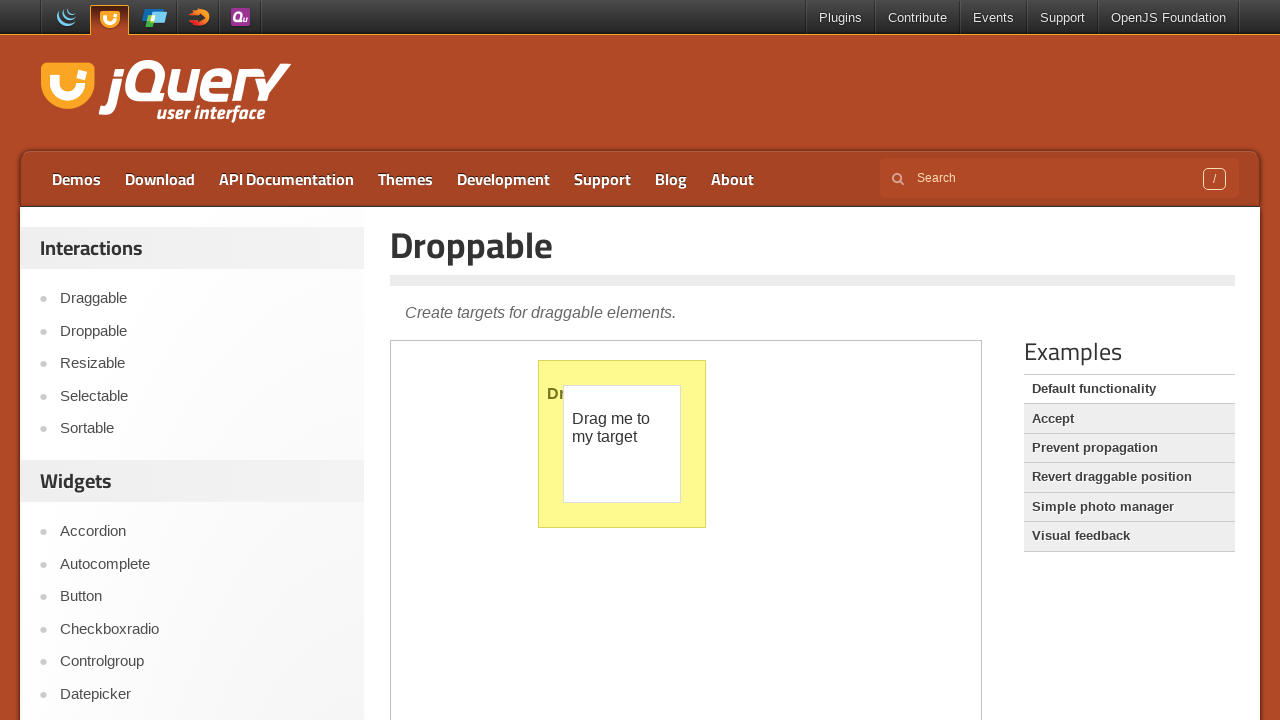

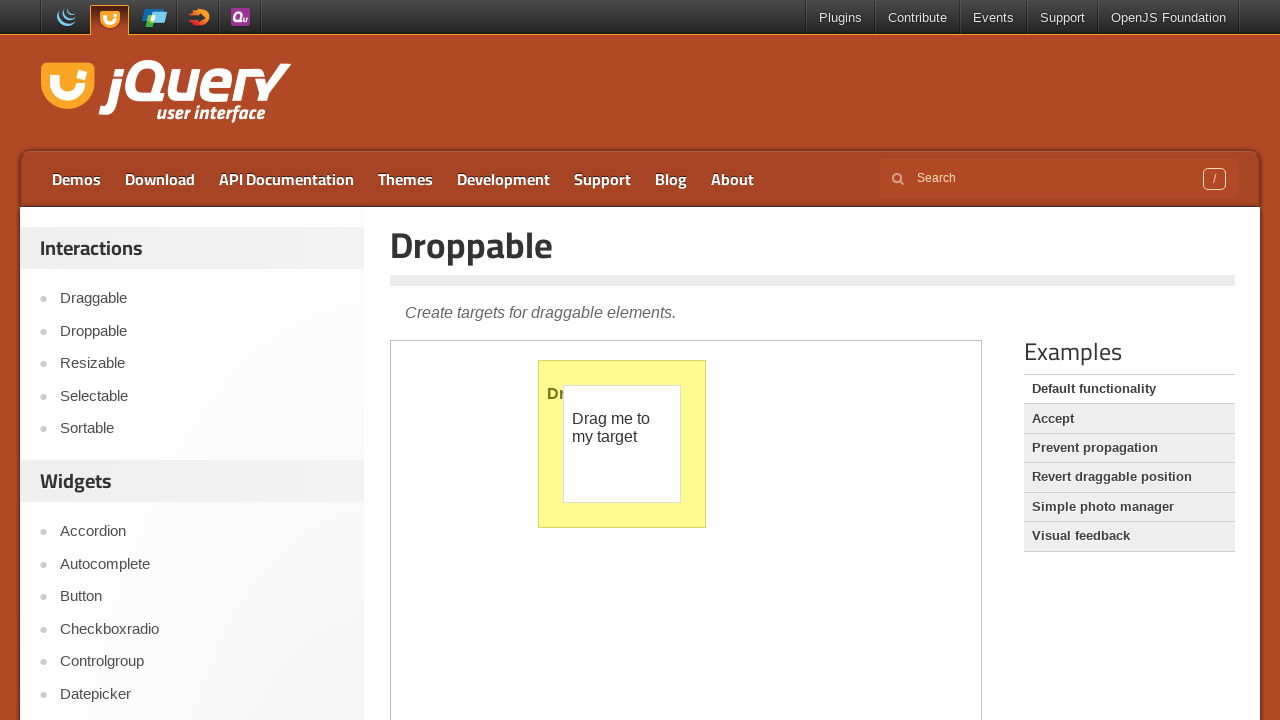